Navigates to the earthquake monitoring page in fullscreen mode and waits for the content to load, verifying the page renders correctly.

Starting URL: https://ntool.online/weather/earthquake?fullscreen=true

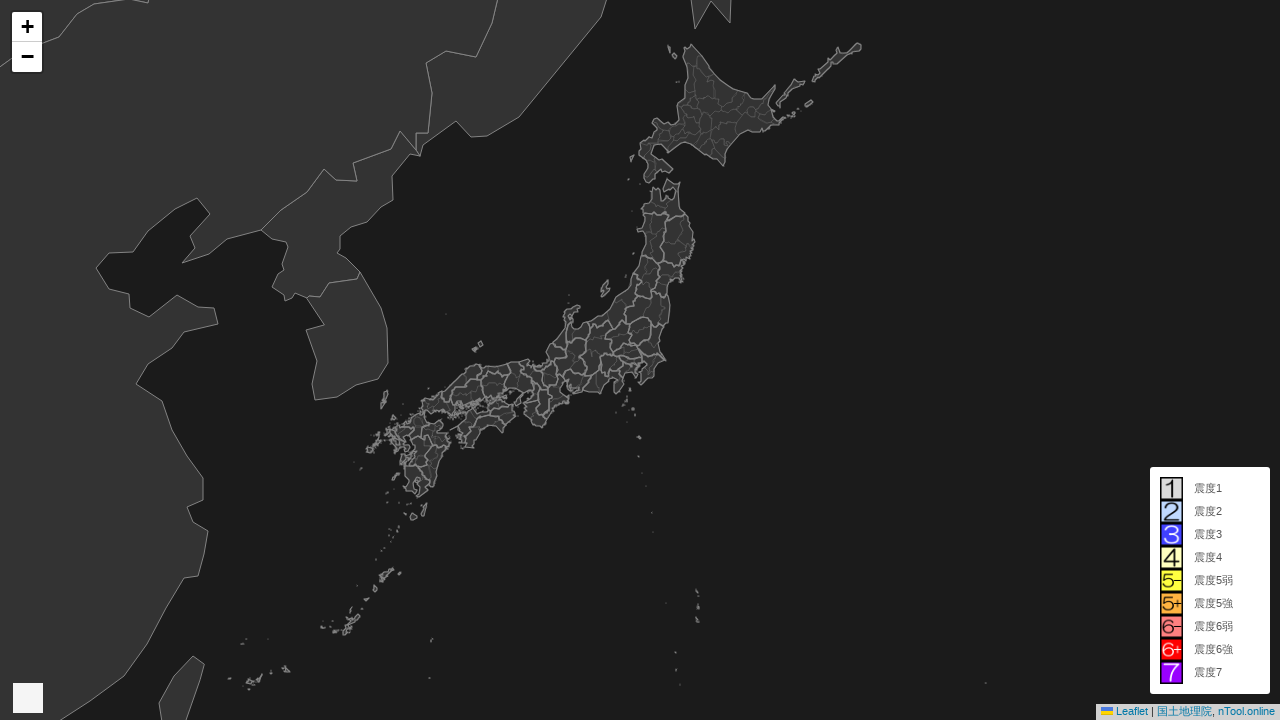

Set viewport size to 1024x576 for fullscreen earthquake monitoring view
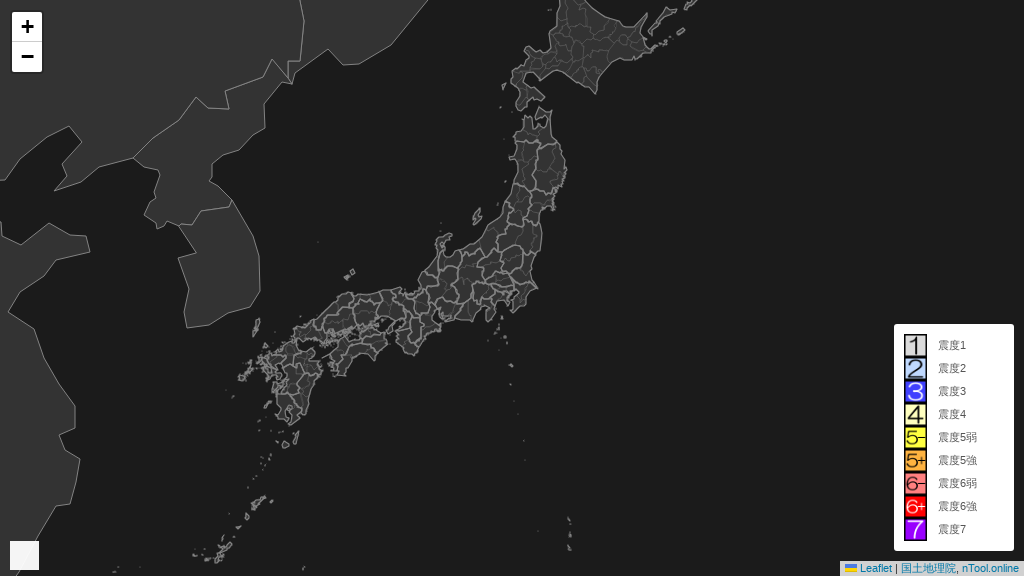

Waited for network idle state - page content fully loaded
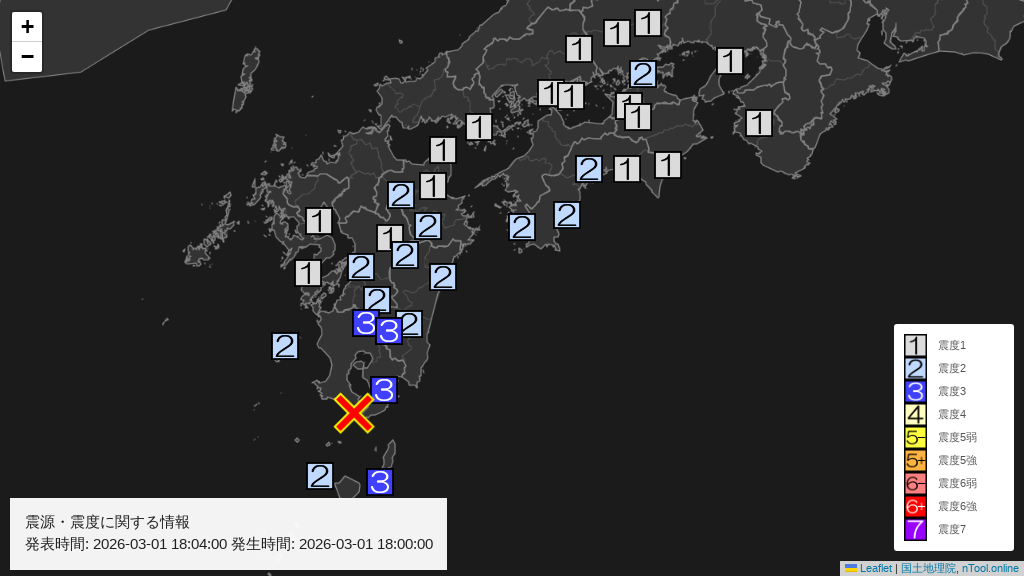

Waited 3 seconds for dynamic content to render on earthquake monitoring page
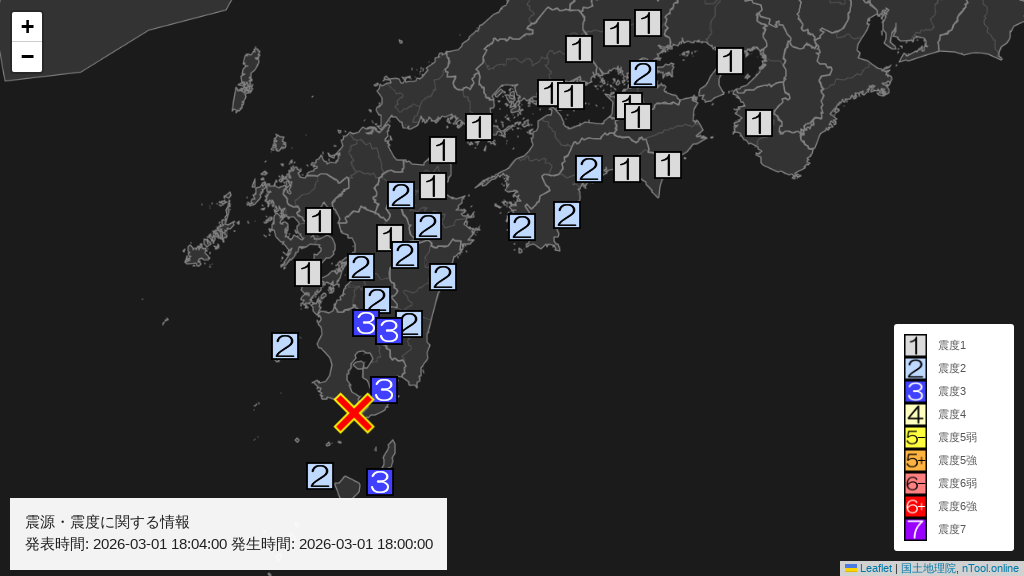

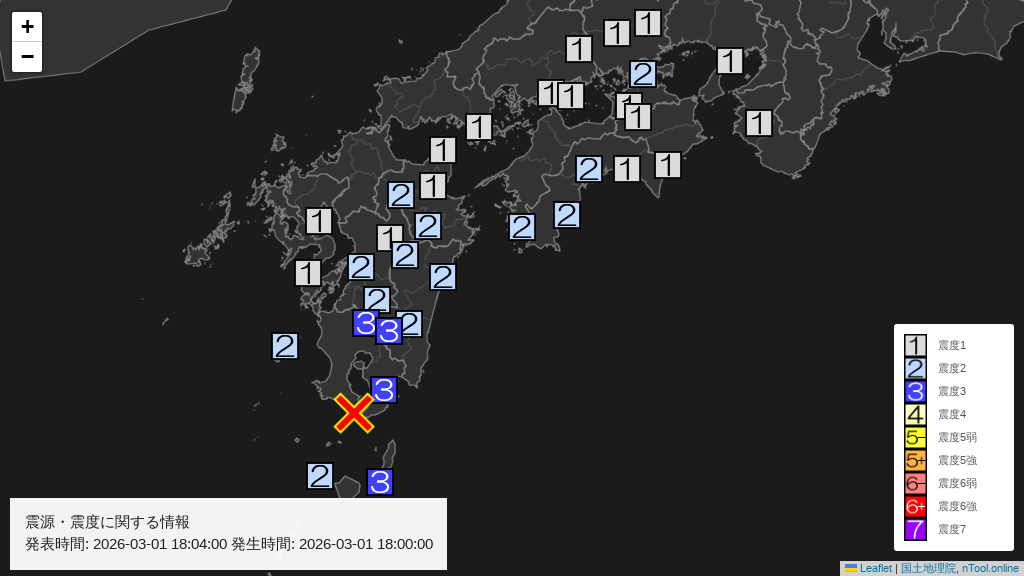